Tests interactive click actions on a webpage including double-click to change element color and click-and-hold to reveal hidden text

Starting URL: https://testotomasyonu.com/click

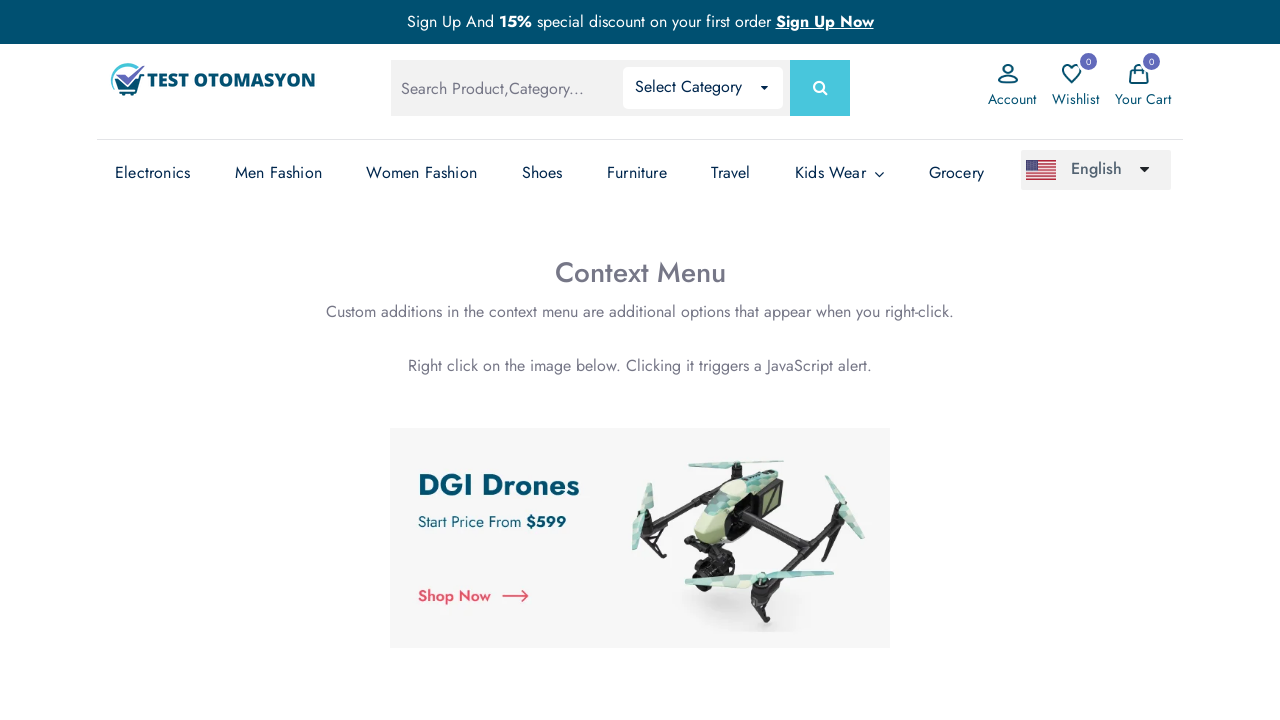

Verified 'Double Click' button is visible
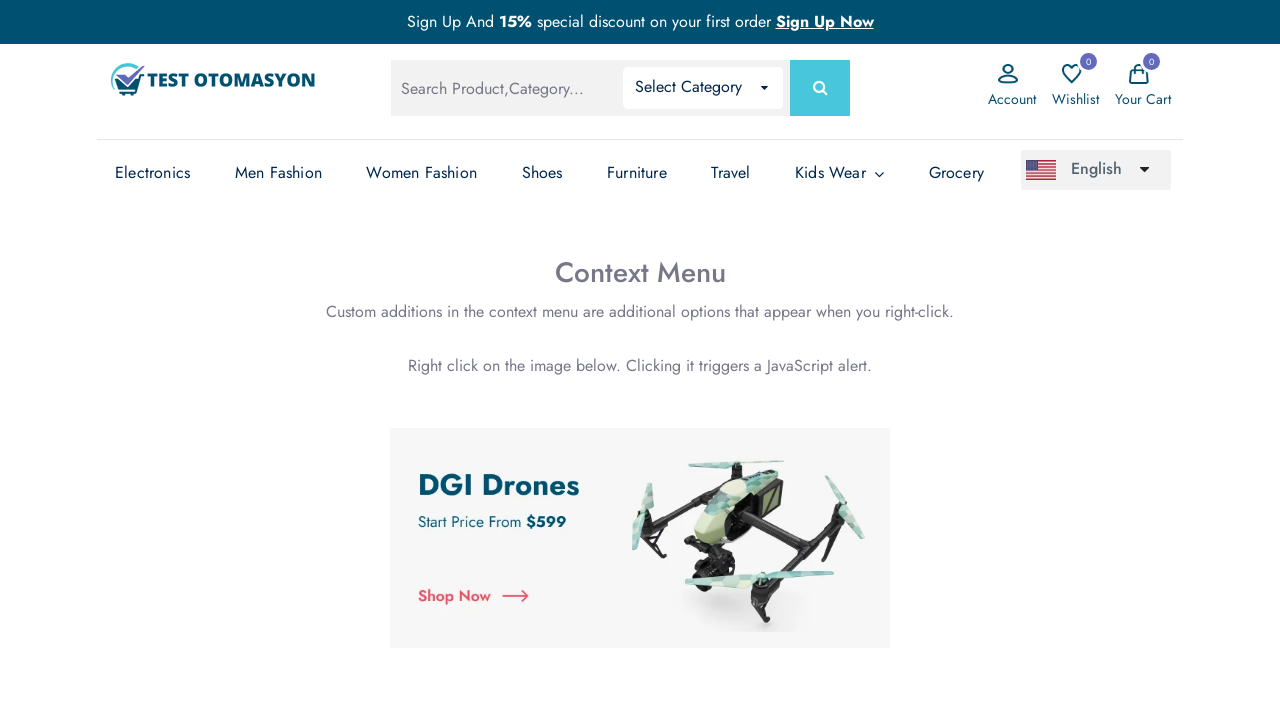

Verified 'Don't release me!' button is visible
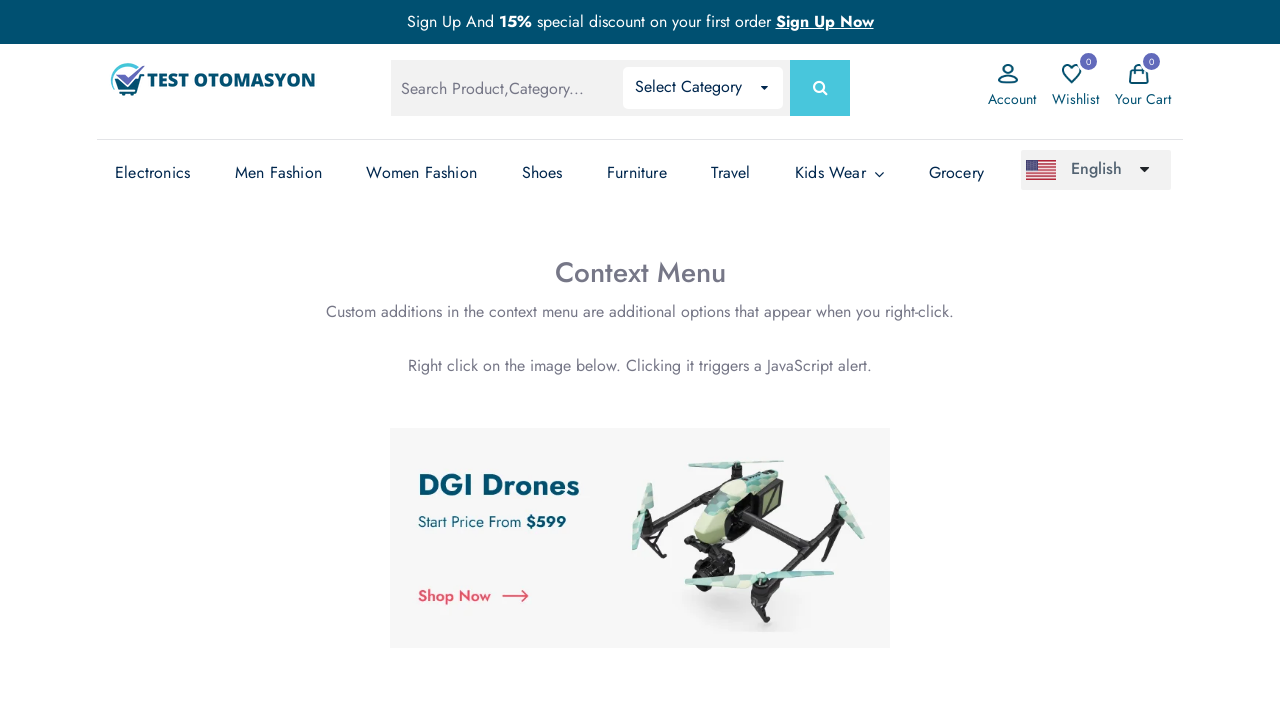

Waited 1000ms before double-click action
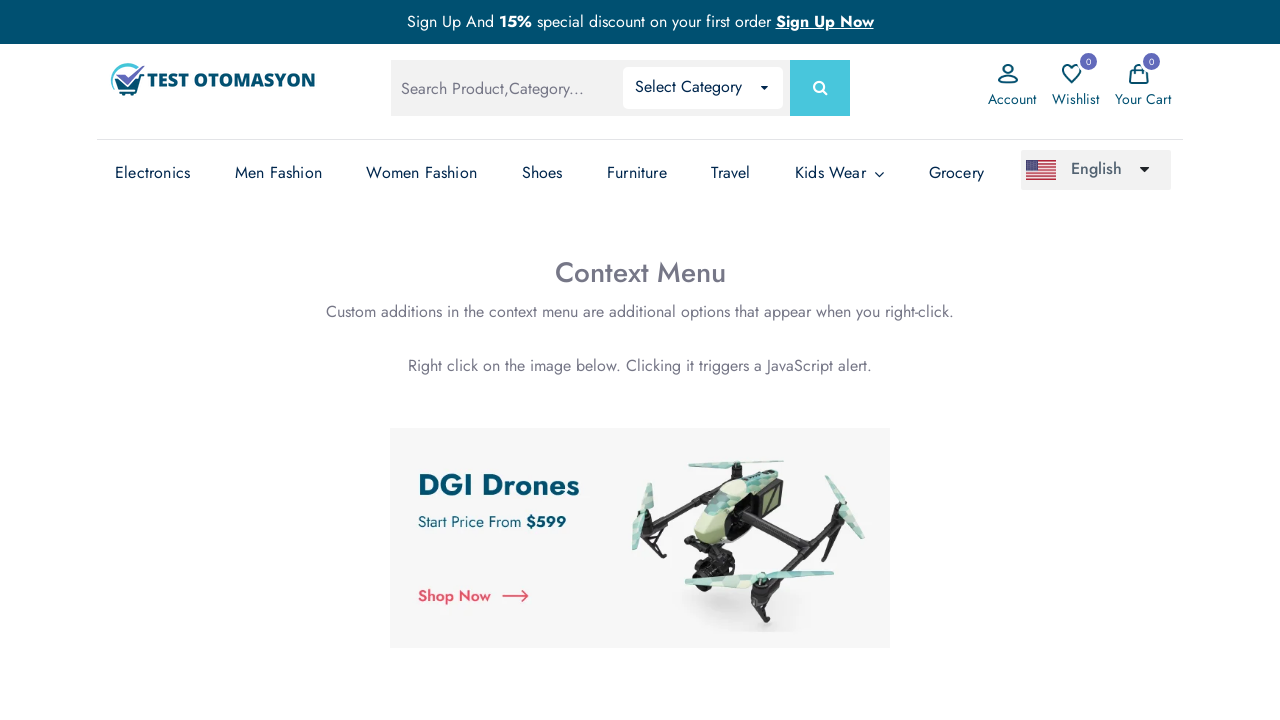

Double-clicked the 'Double Click' button to change its color at (364, 360) on xpath=//*[@id='btn1']
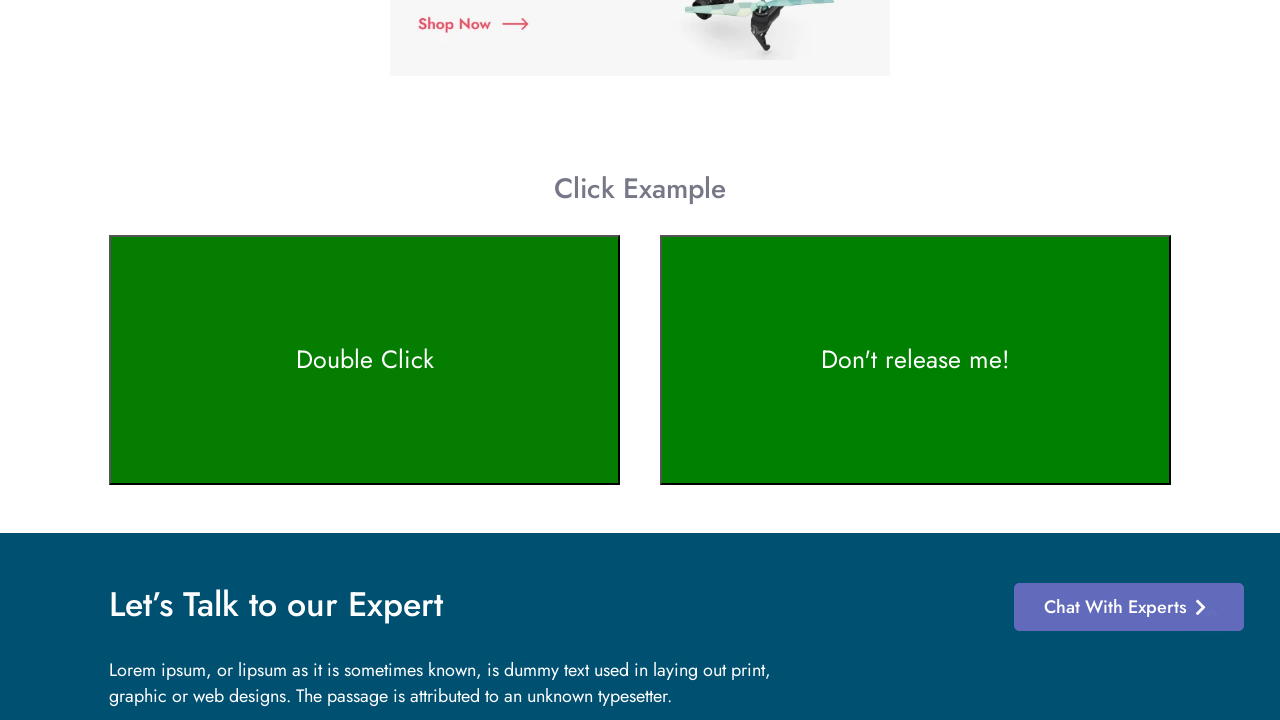

Verified element color changed after double-click
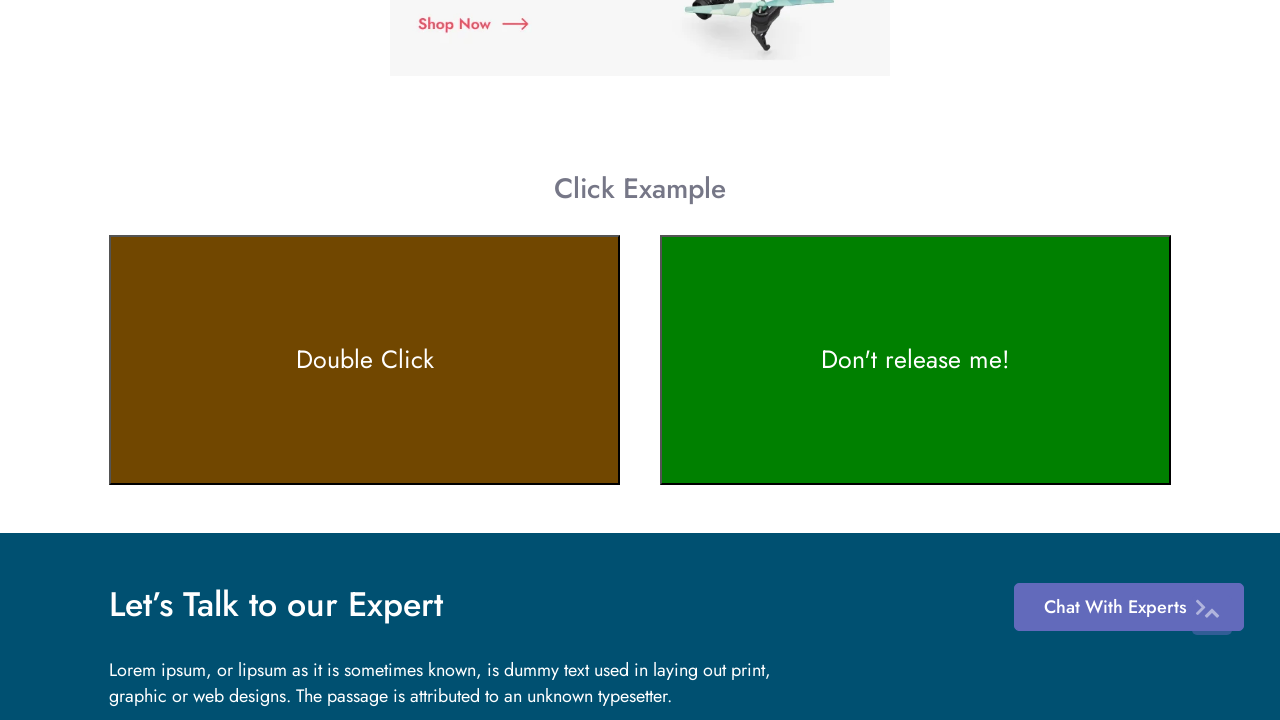

Hovered over 'Don't release me!' button at (916, 360) on #btn2
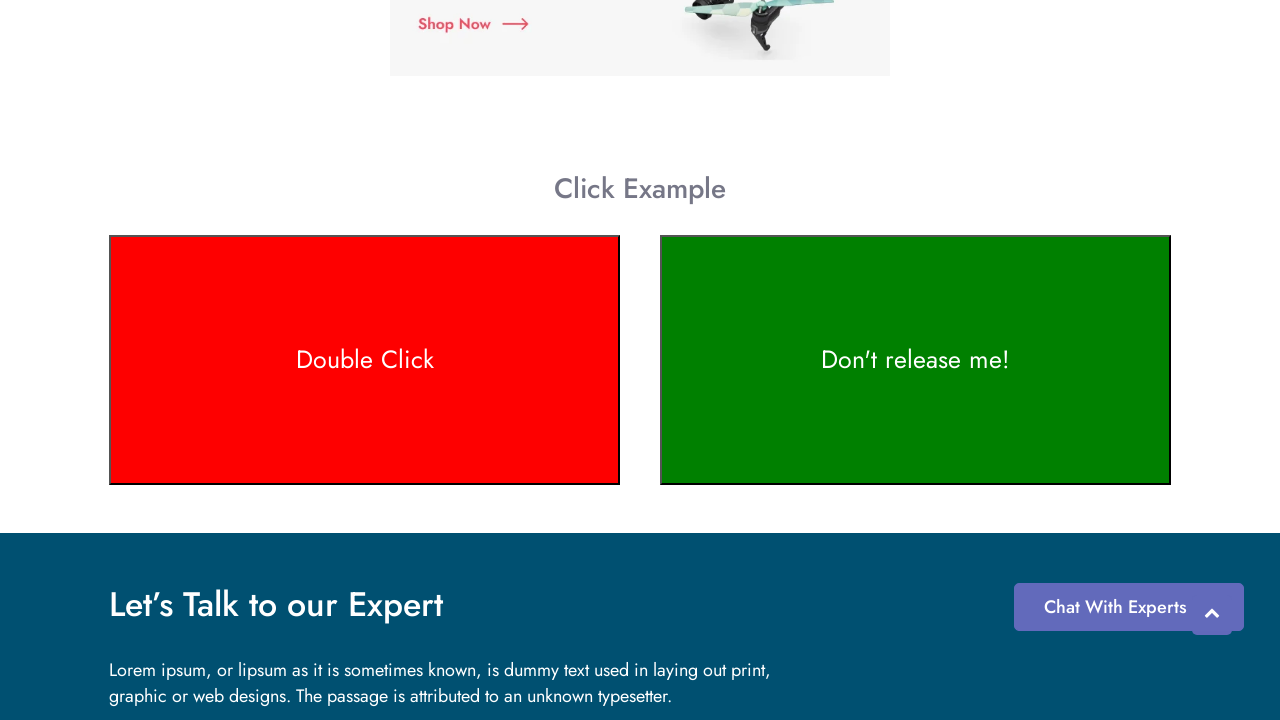

Pressed mouse button down on 'Don't release me!' button at (916, 360)
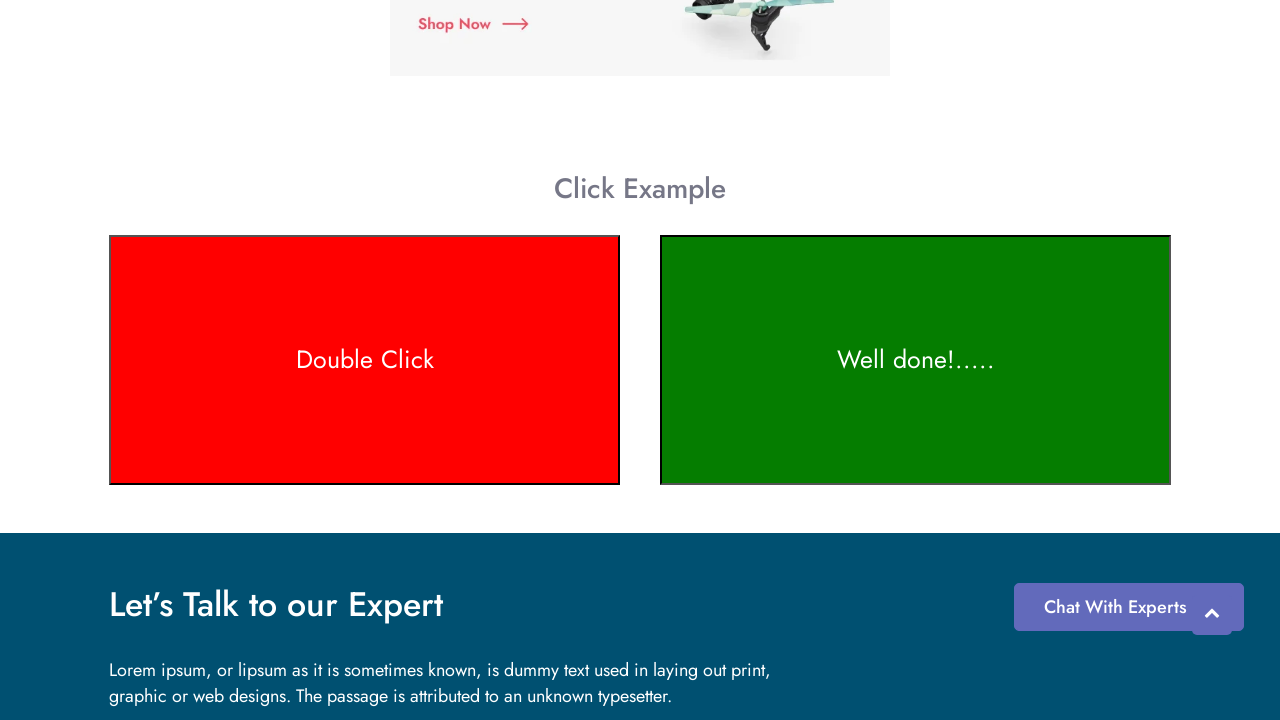

Verified 'Well done!' text appears while holding mouse button
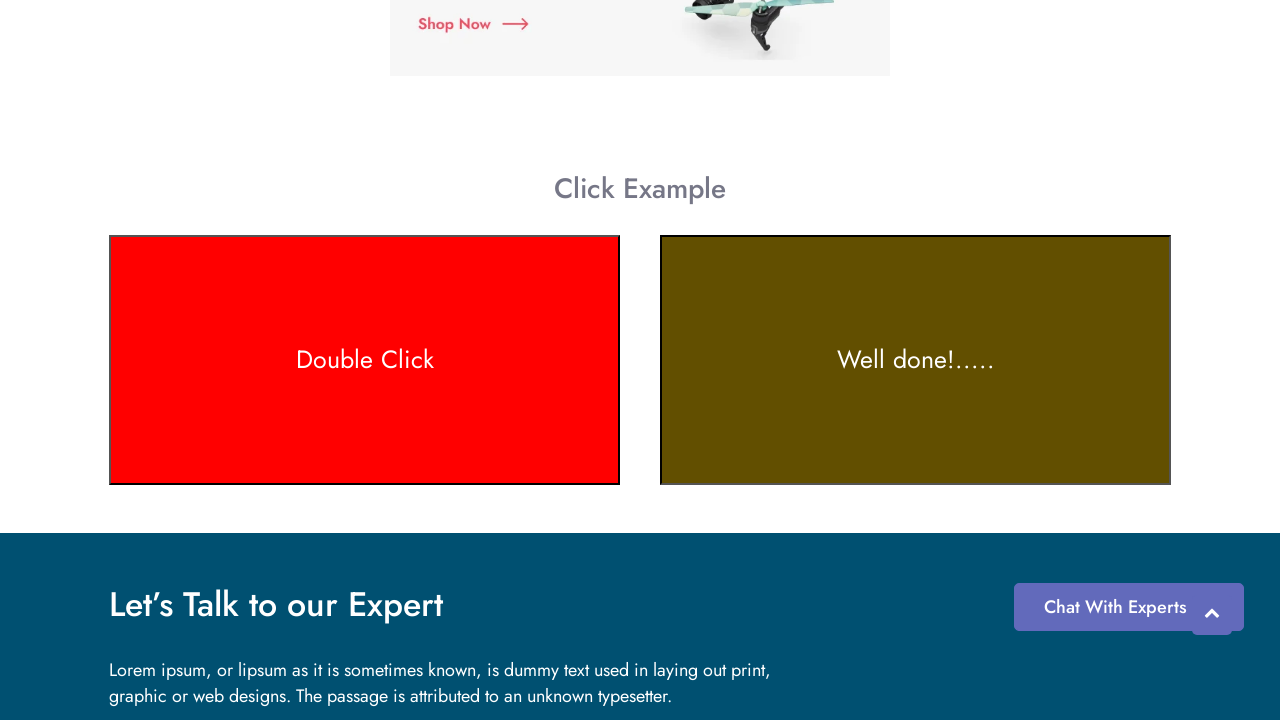

Released mouse button at (916, 360)
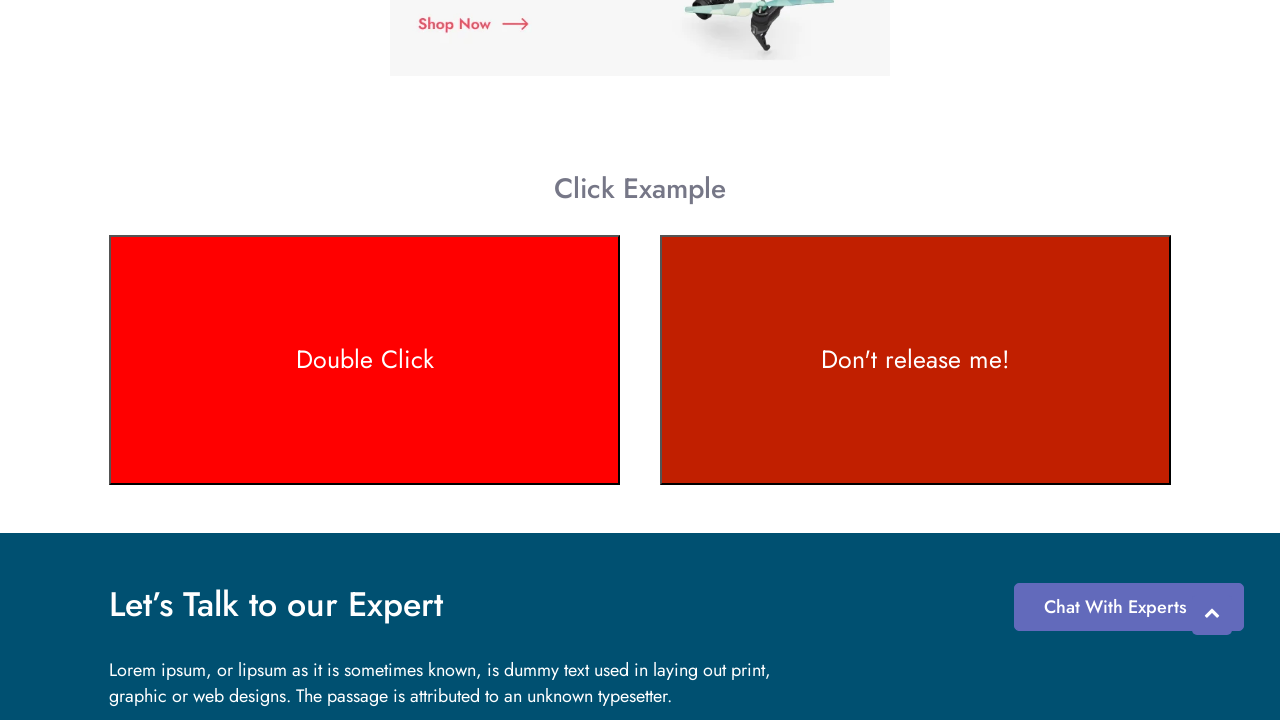

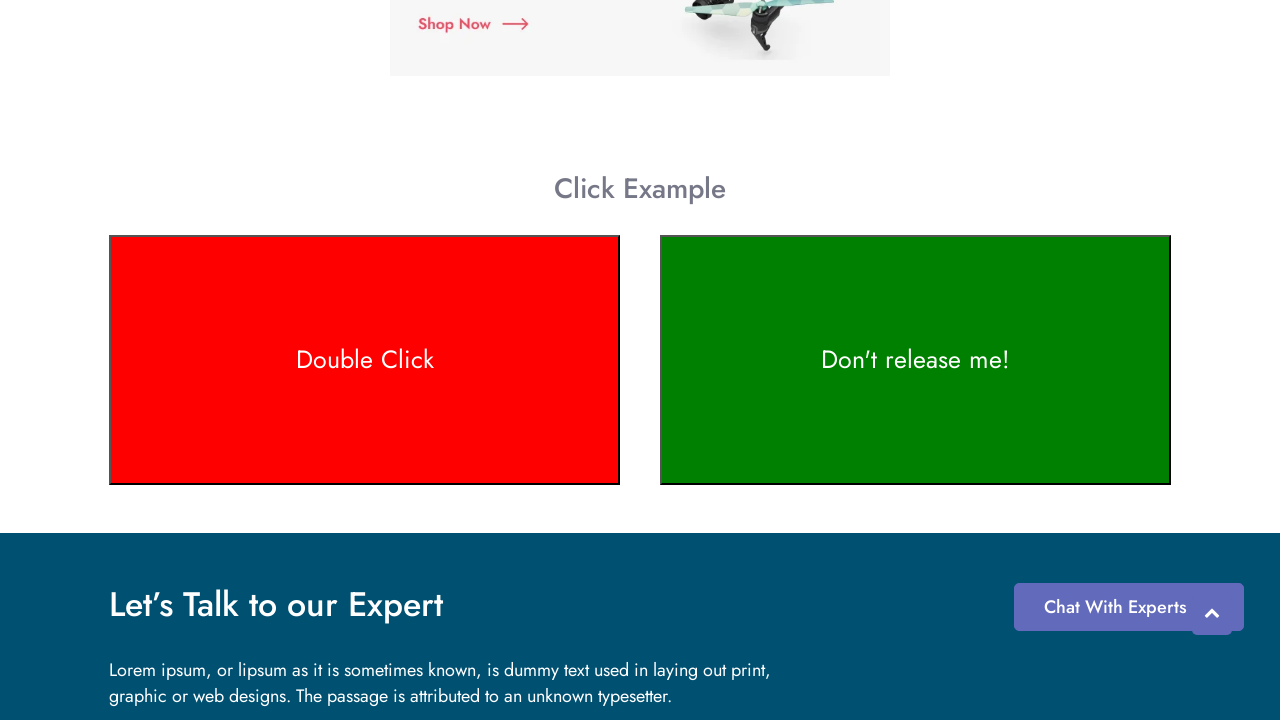